Tests JavaScript alert handling by clicking a button that triggers a JS alert, accepting the alert, and verifying the result message is displayed correctly.

Starting URL: https://the-internet.herokuapp.com/javascript_alerts

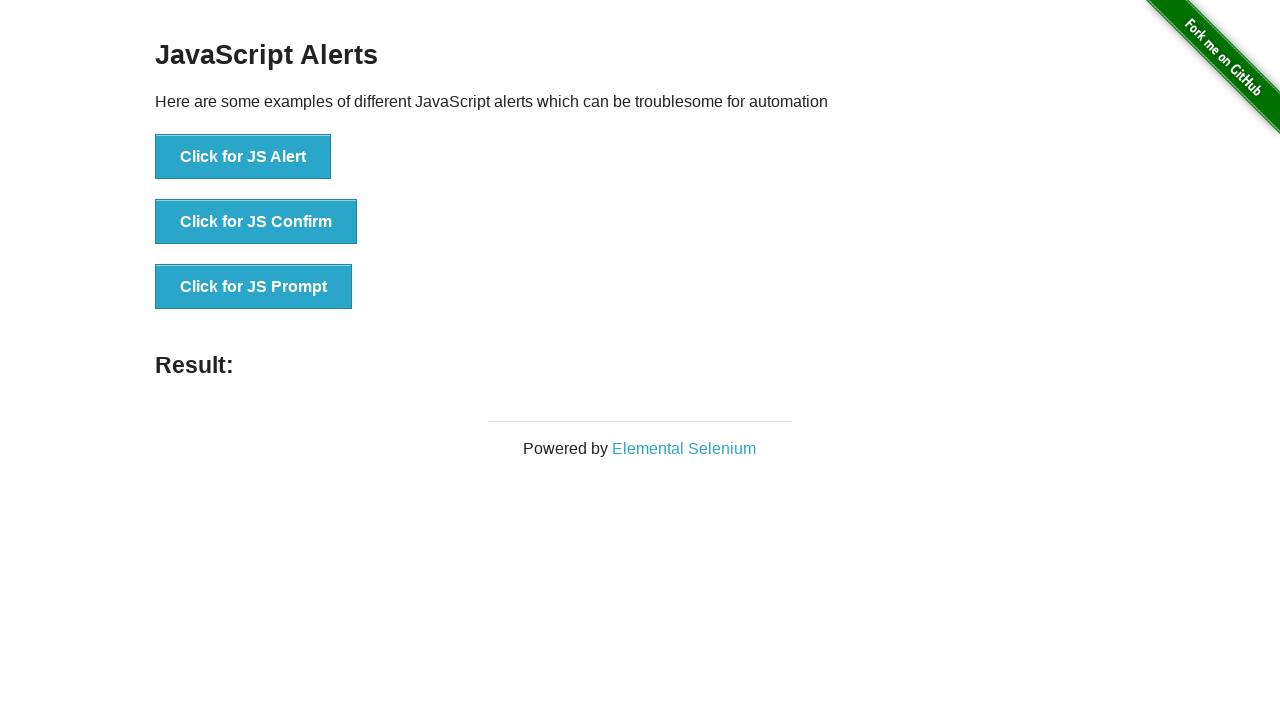

Clicked button to trigger JavaScript alert at (243, 157) on xpath=//*[text()='Click for JS Alert']
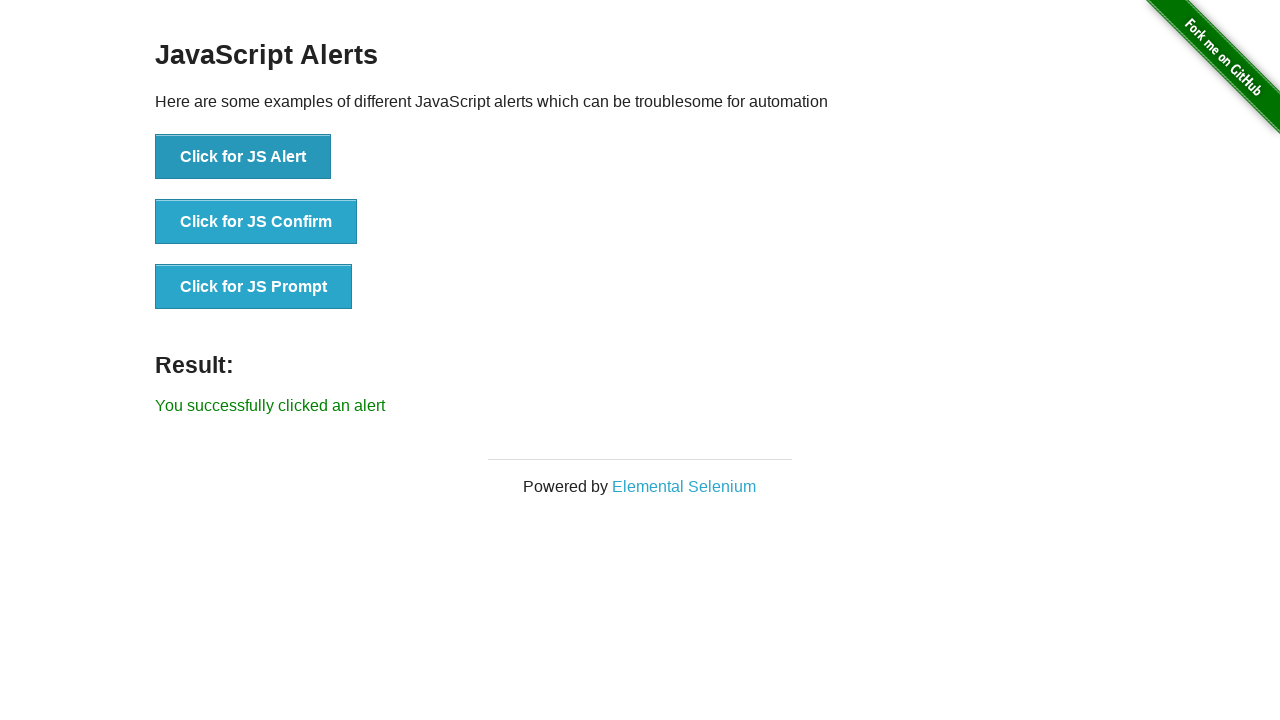

Set up dialog handler to accept alerts
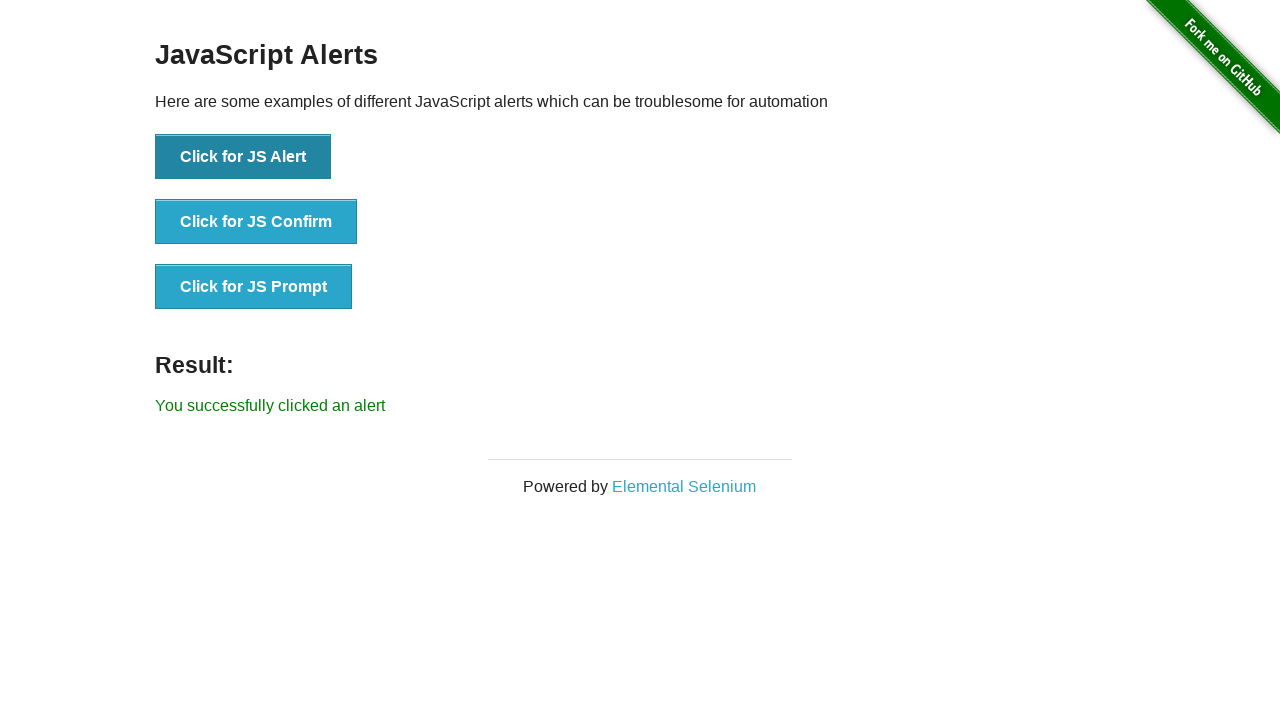

Result message element loaded
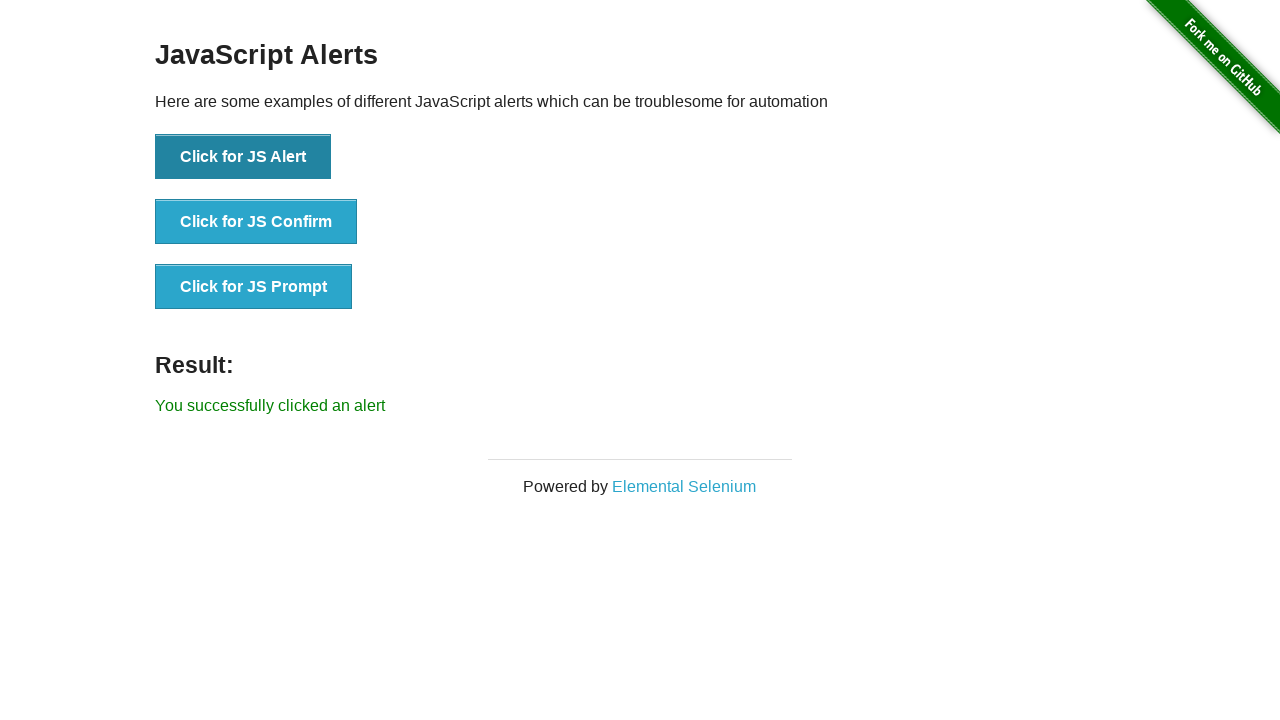

Located result message element
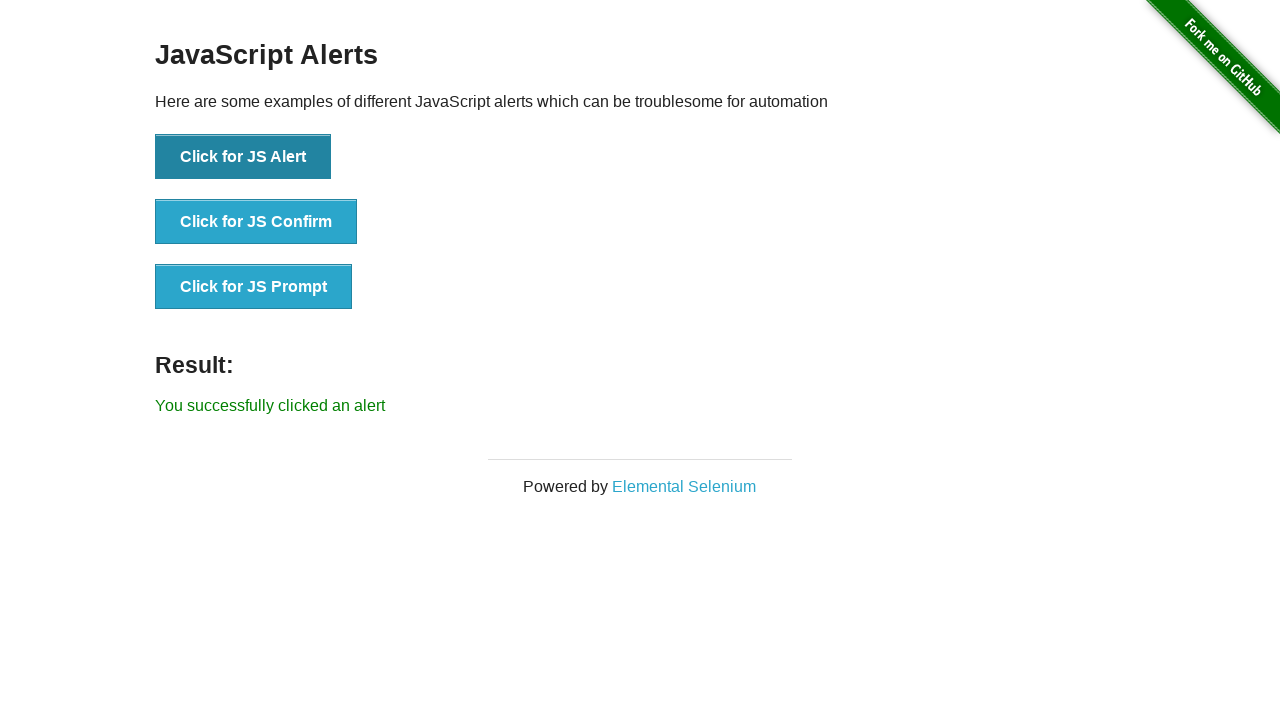

Verified result message displays 'You successfully clicked an alert'
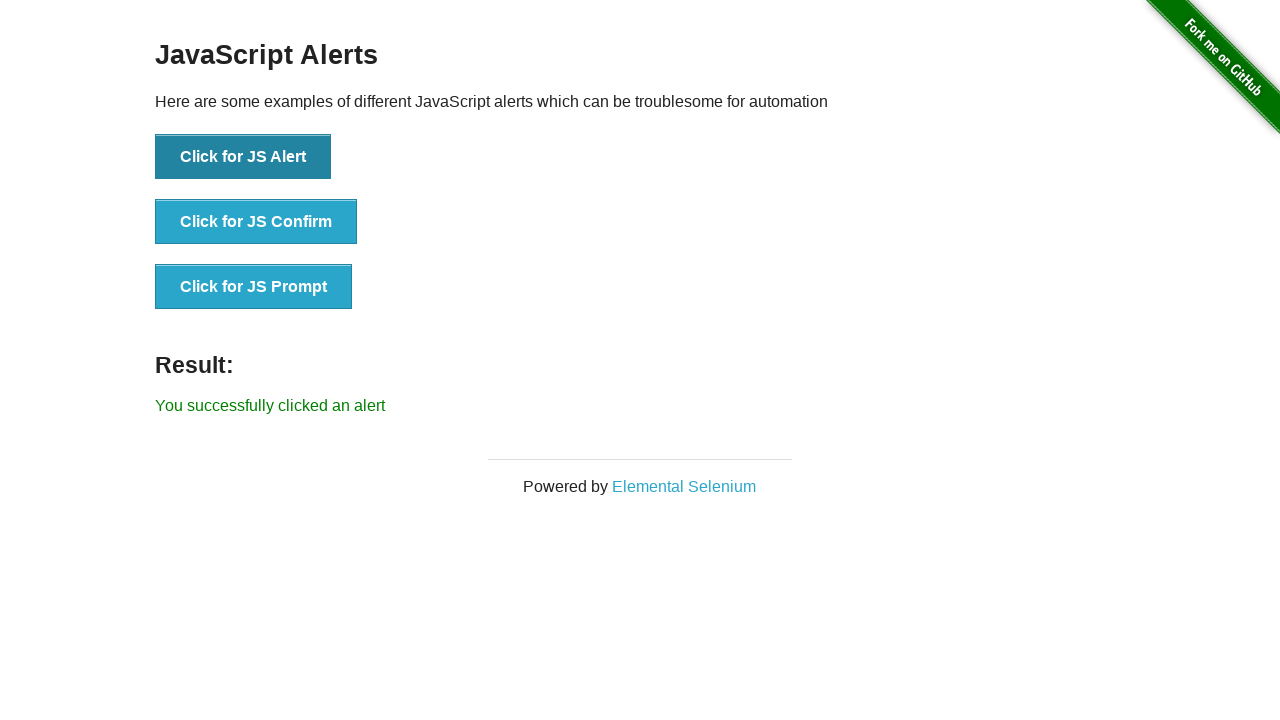

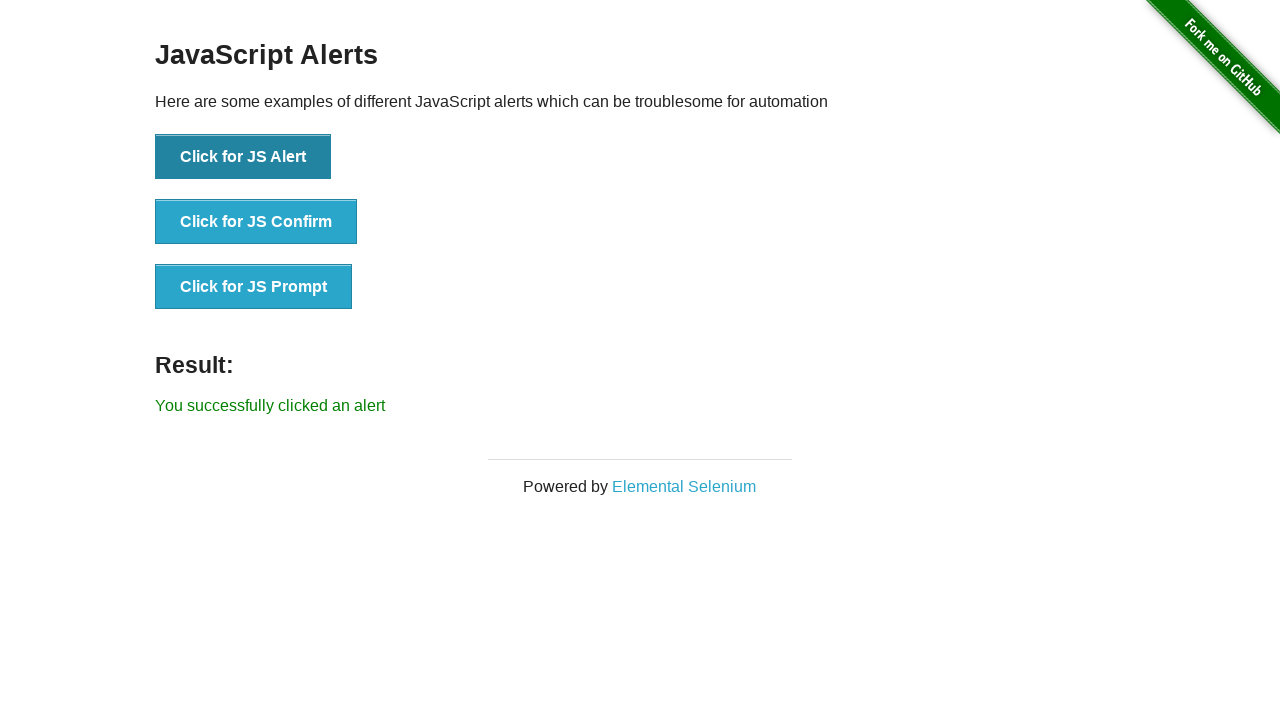